Tests the search functionality on AJIO e-commerce website by entering "Jeans" in the search box and submitting the search using keyboard navigation

Starting URL: https://www.ajio.com/

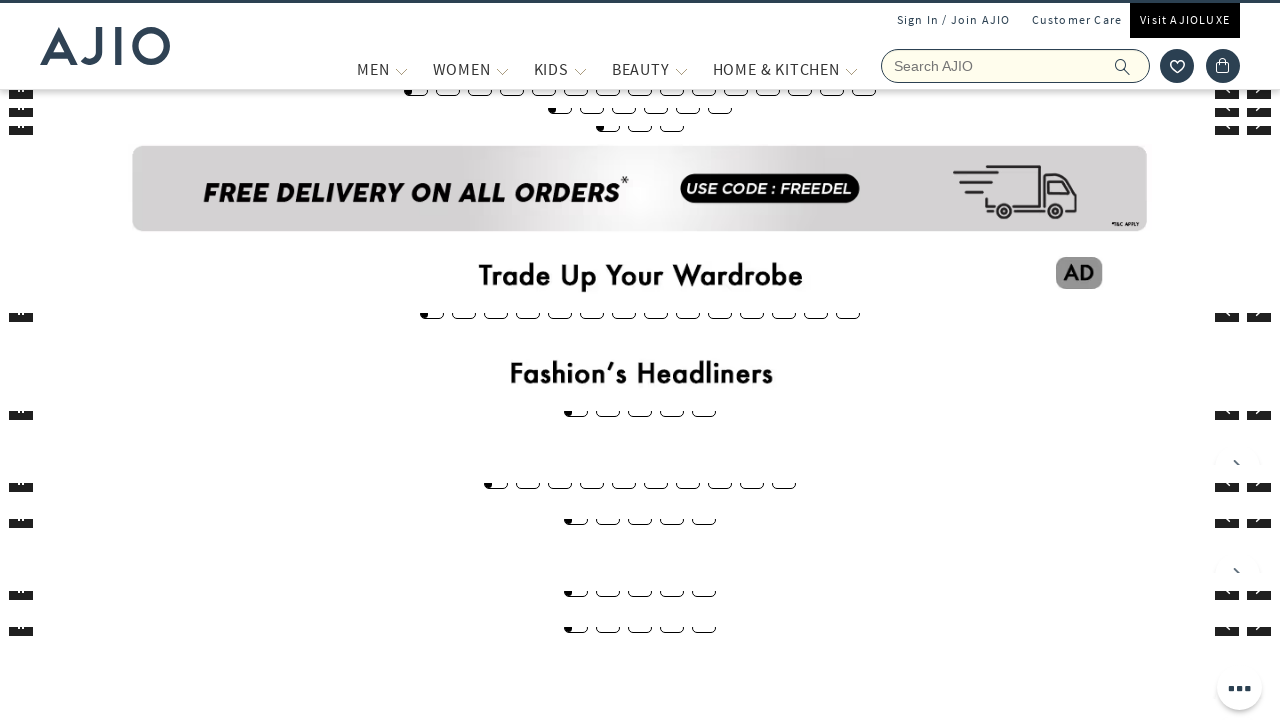

Filled search box with 'Jeans' on input[name='searchVal']
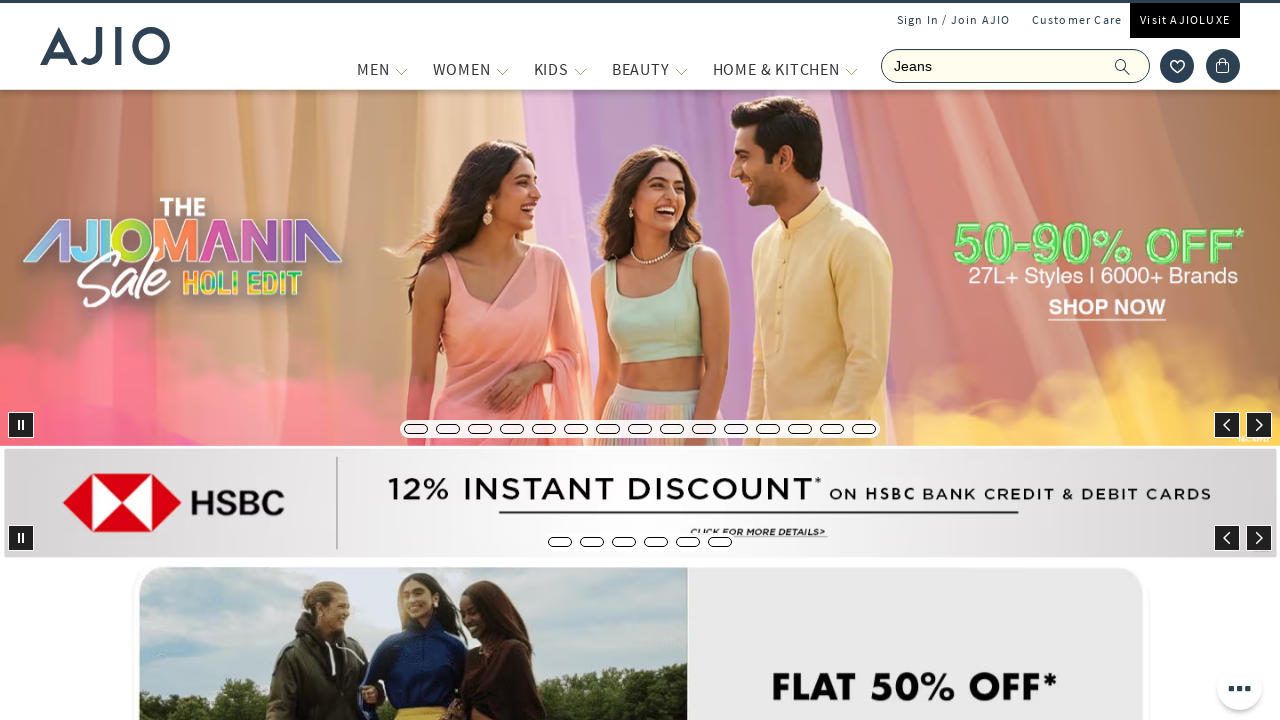

Pressed ArrowDown to select search suggestion on input[name='searchVal']
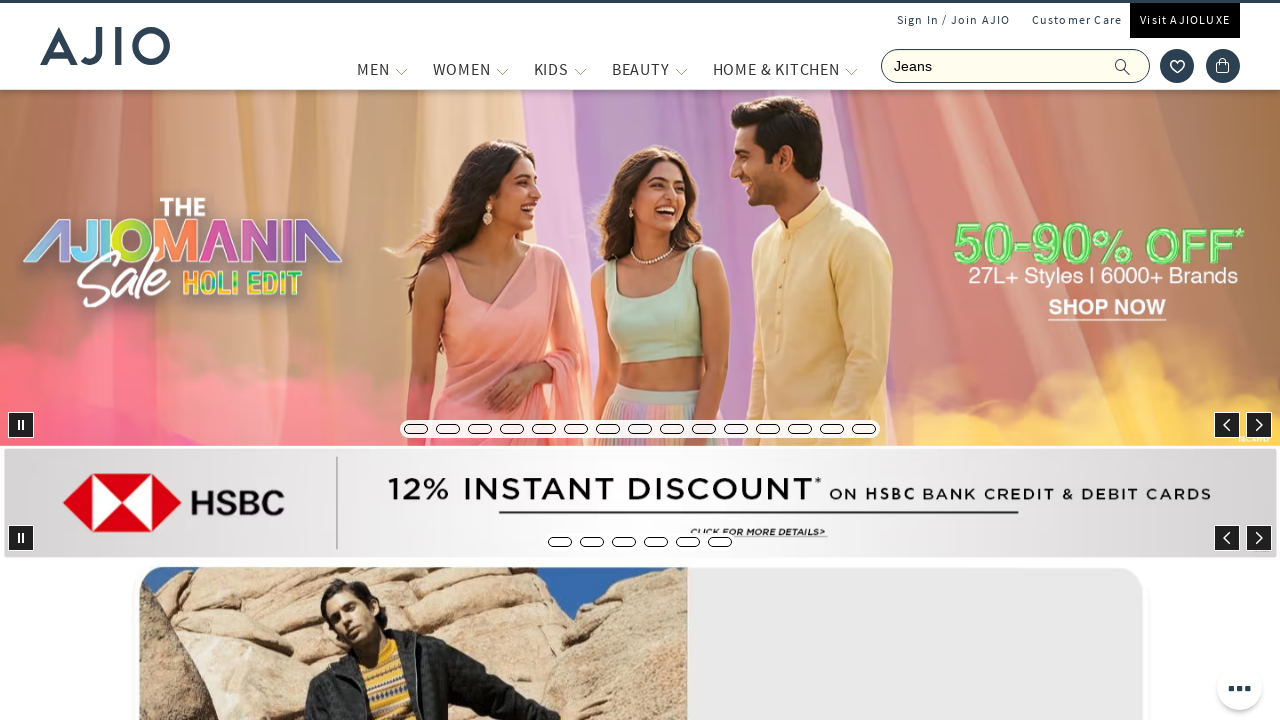

Pressed Enter to submit search for Jeans on input[name='searchVal']
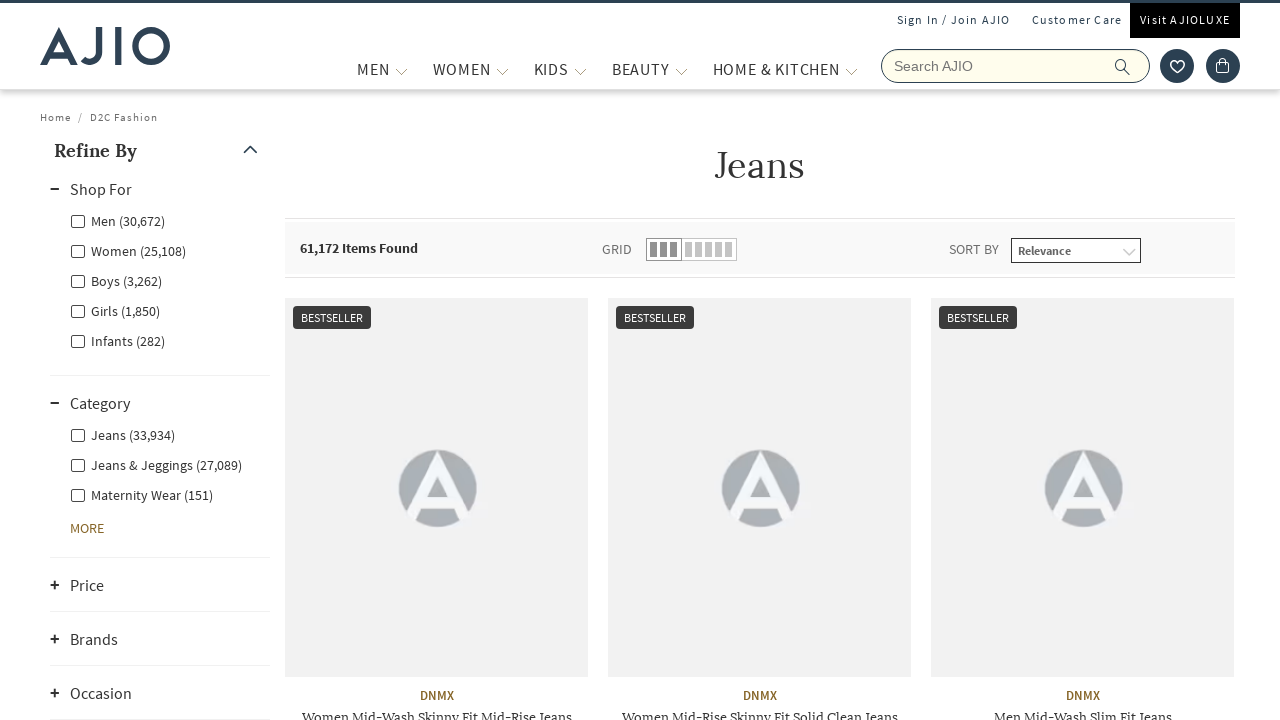

Waited for search results page to load (networkidle)
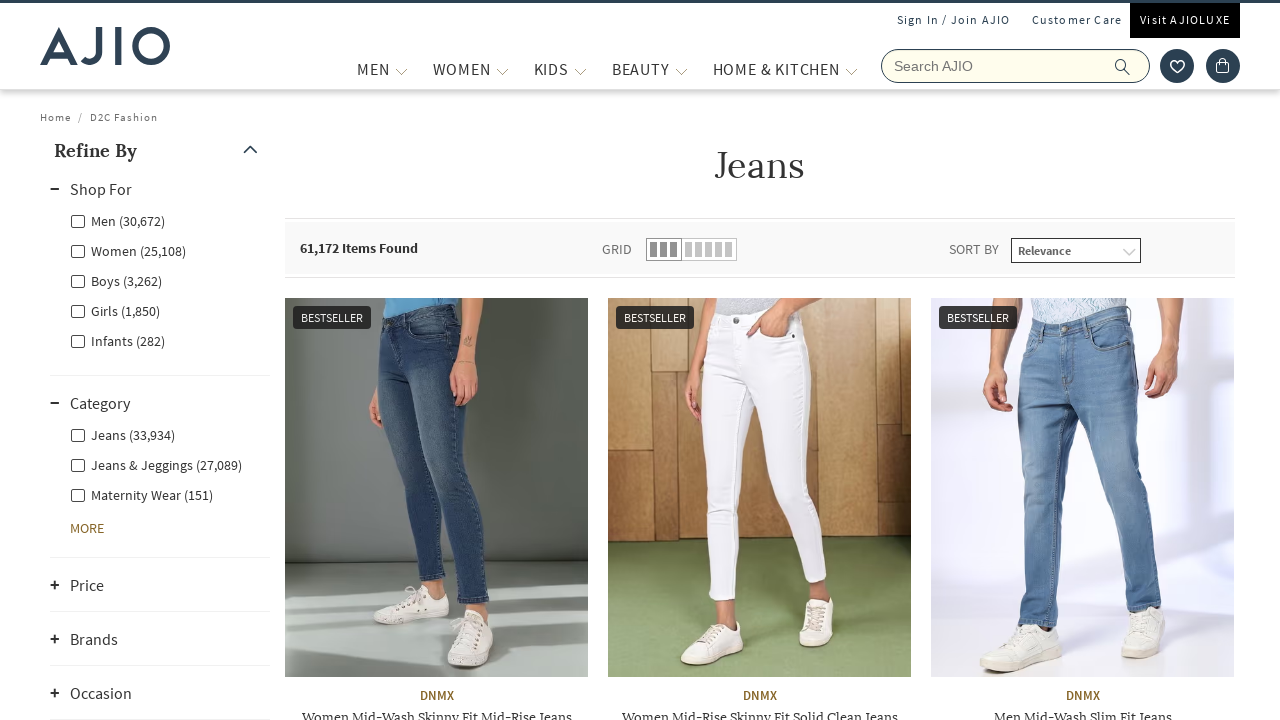

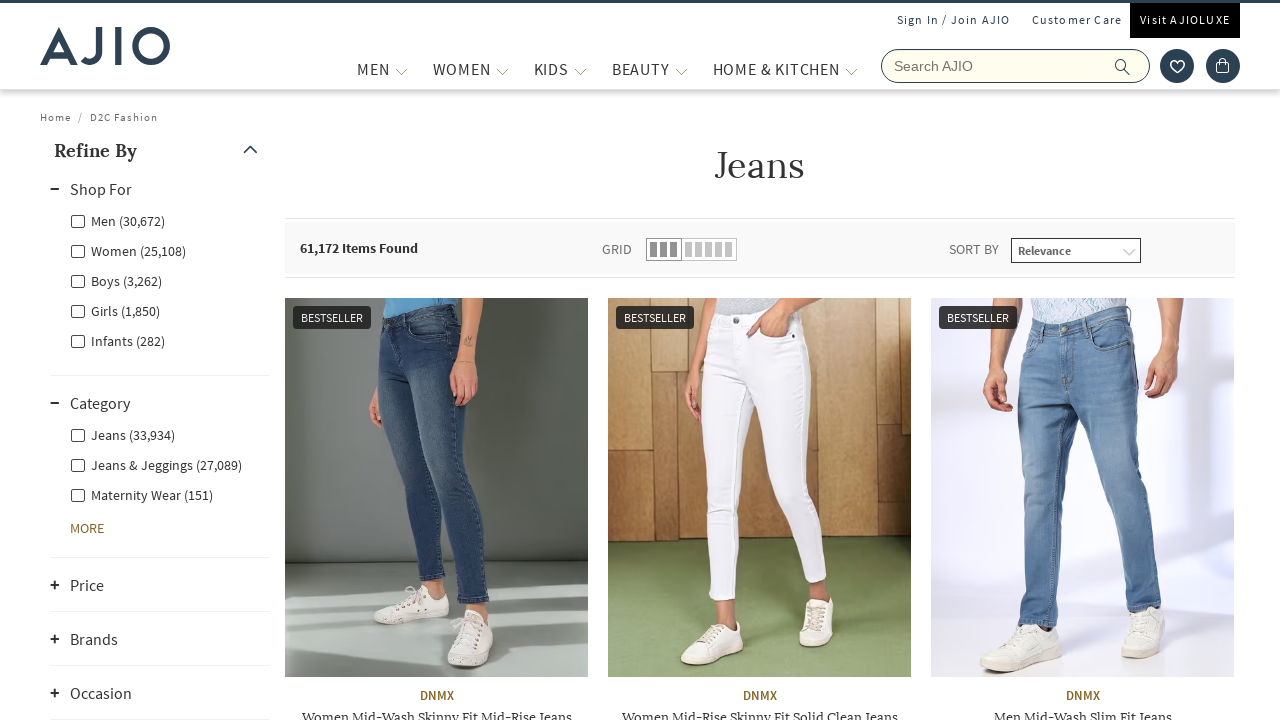